Tests clicking a button with a dynamic ID on the UI testing playground

Starting URL: http://uitestingplayground.com/dynamicid

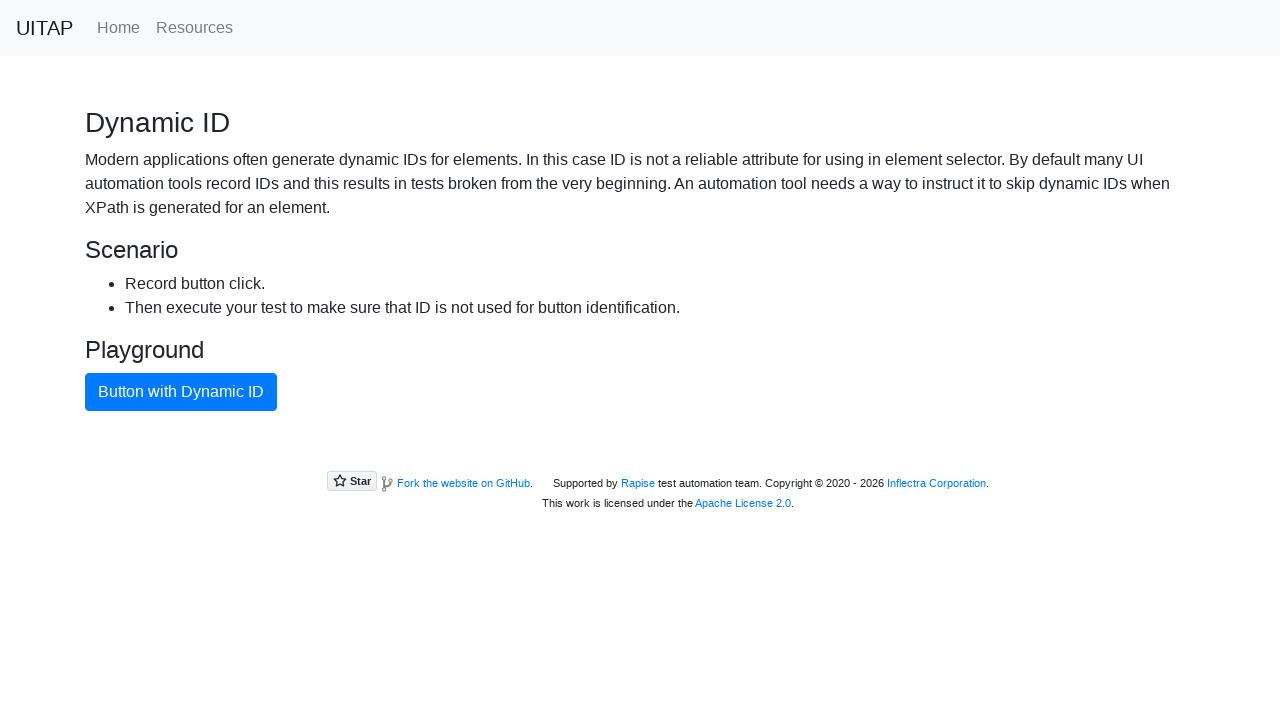

Clicked the primary button with dynamic ID at (181, 392) on .btn-primary
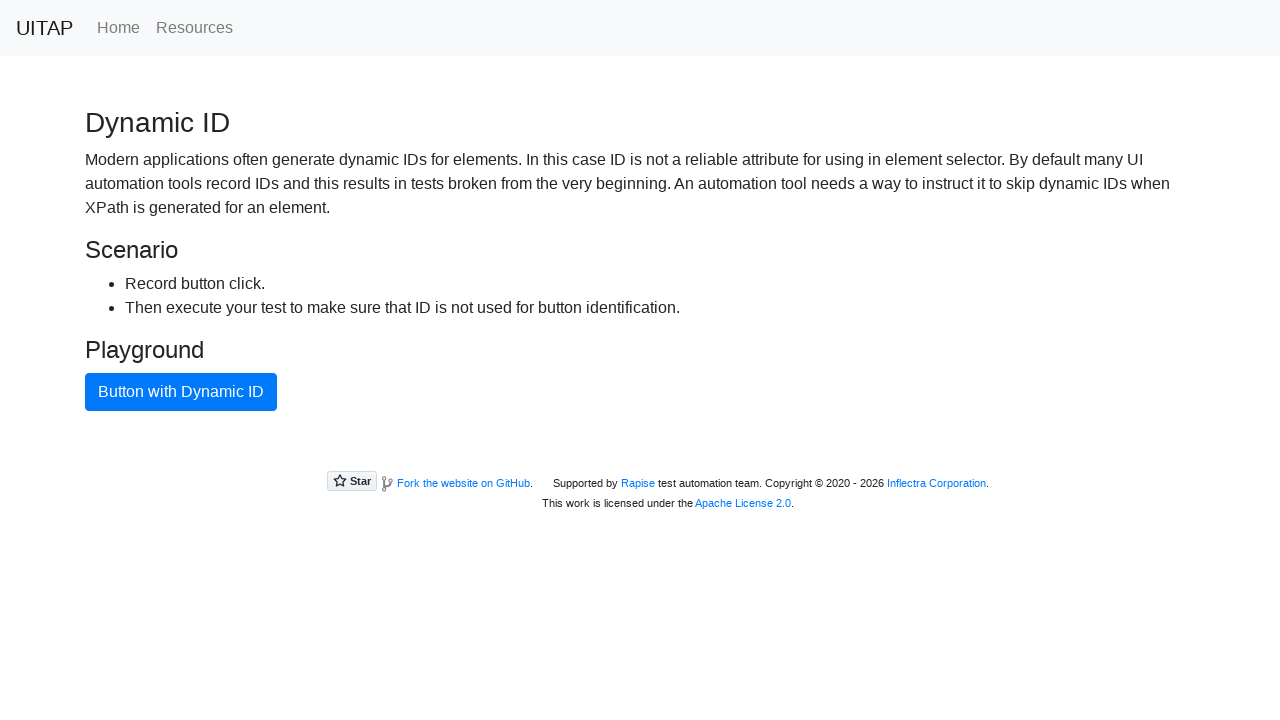

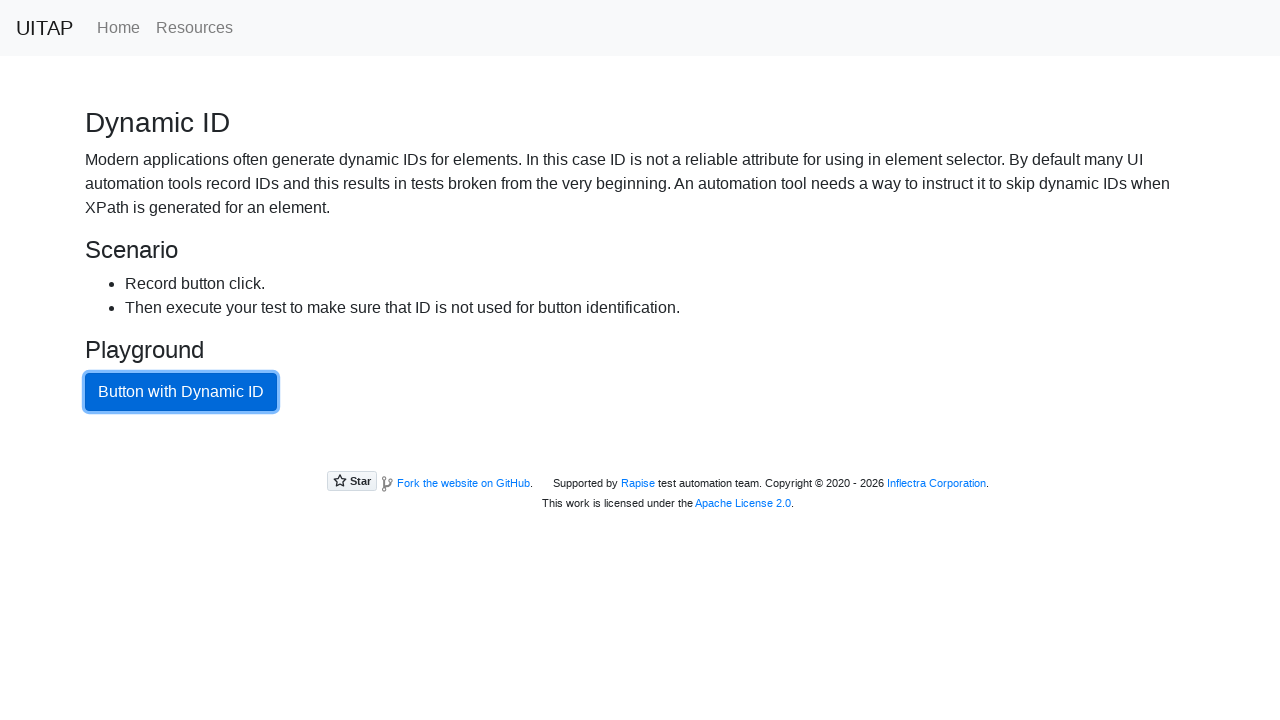